Tests drag-and-drop functionality on jQuery UI demo page by dragging an element into a droppable area within an iframe

Starting URL: https://jqueryui.com/droppable/

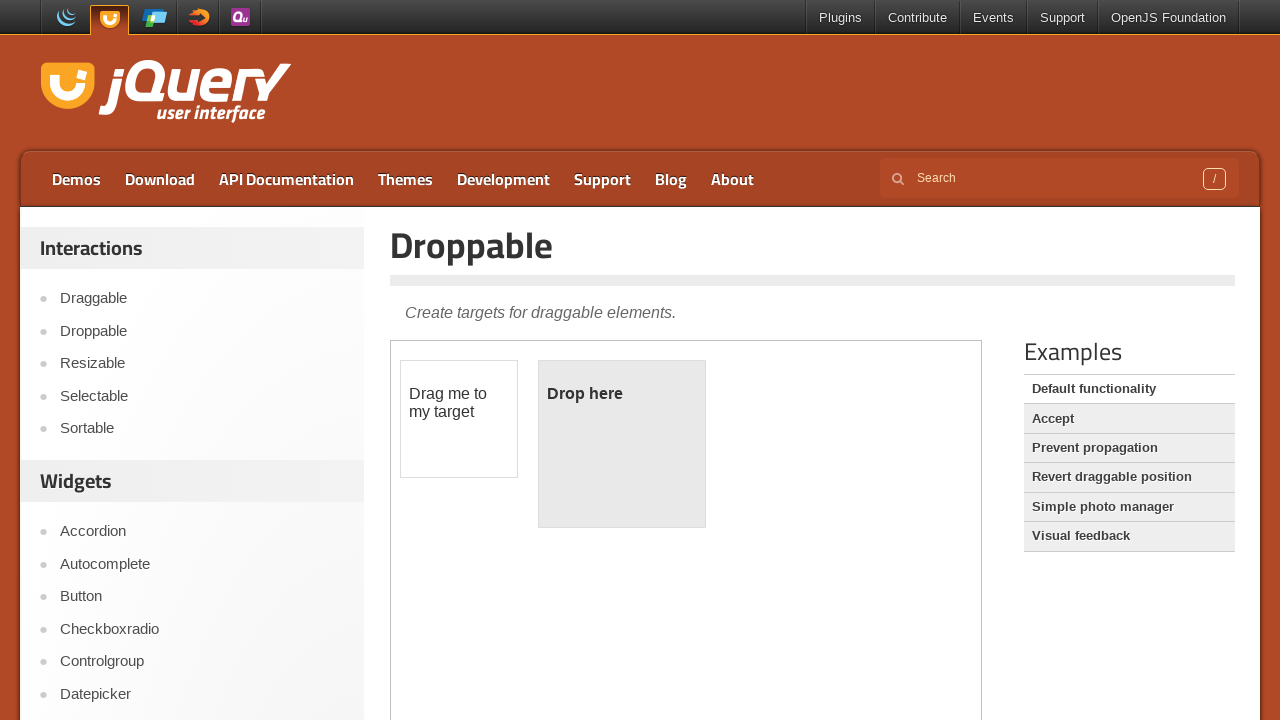

Waited for demo iframe to load
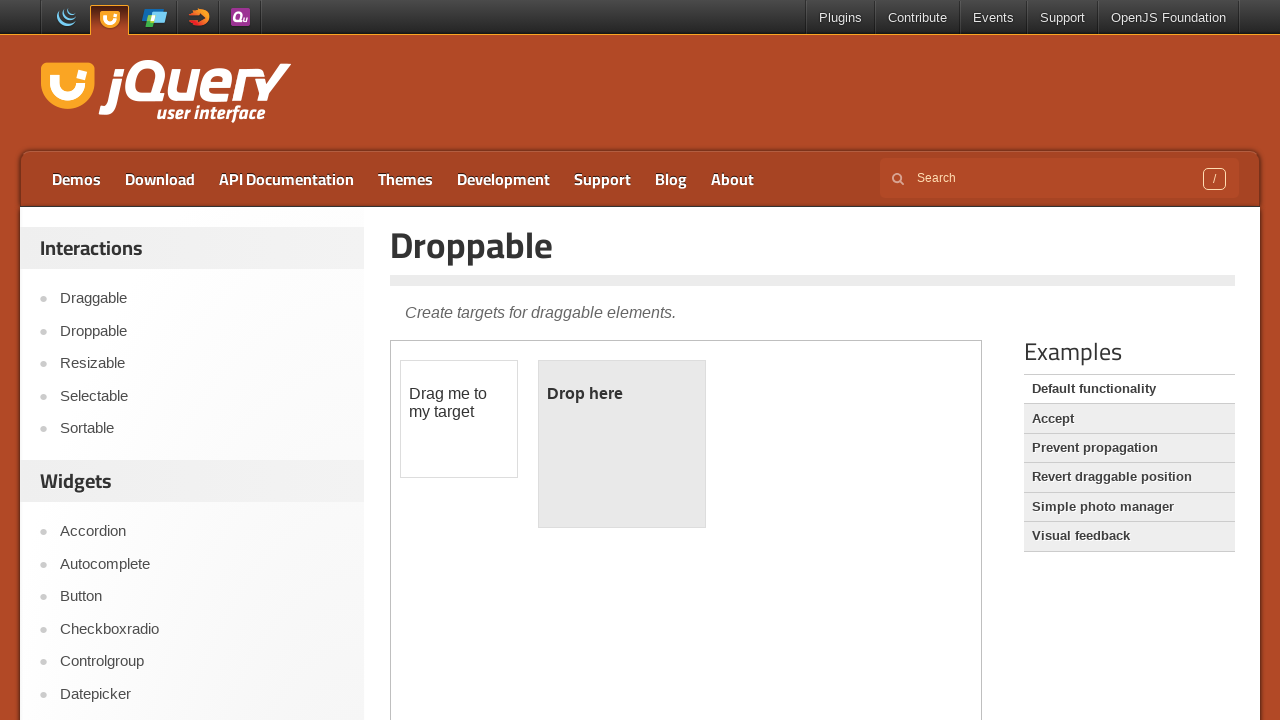

Located the demo iframe
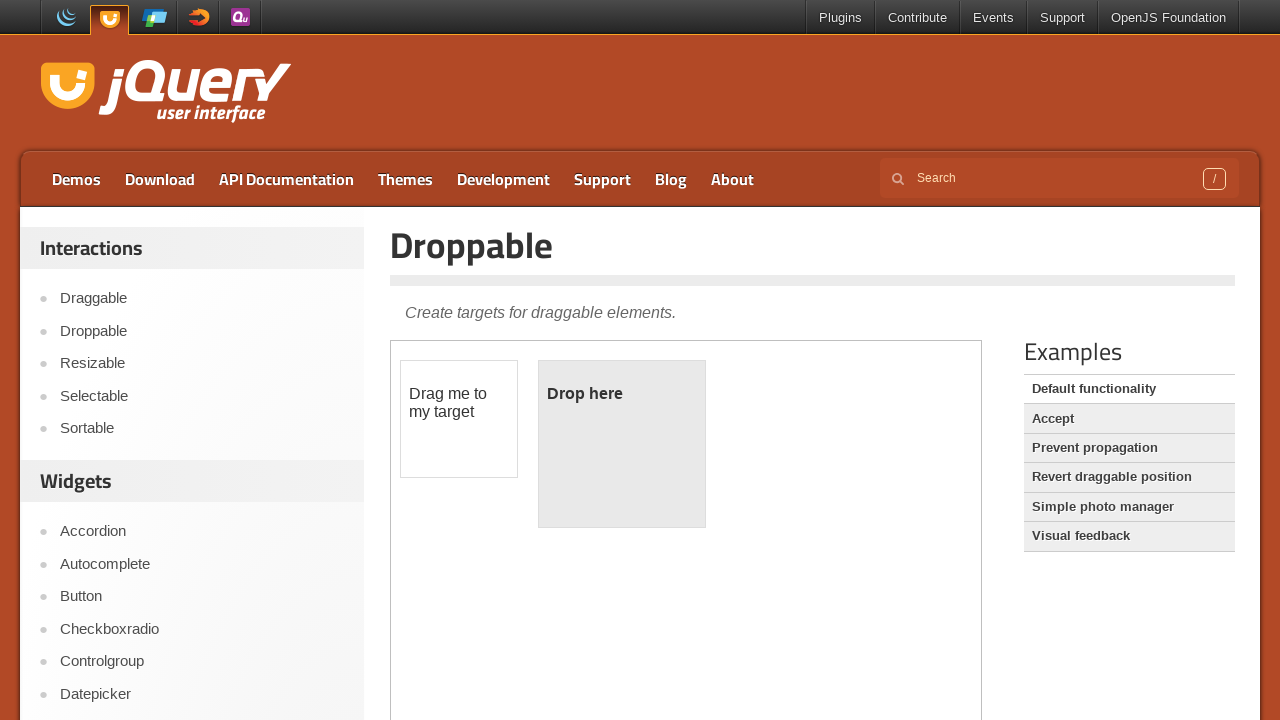

Located draggable element within iframe
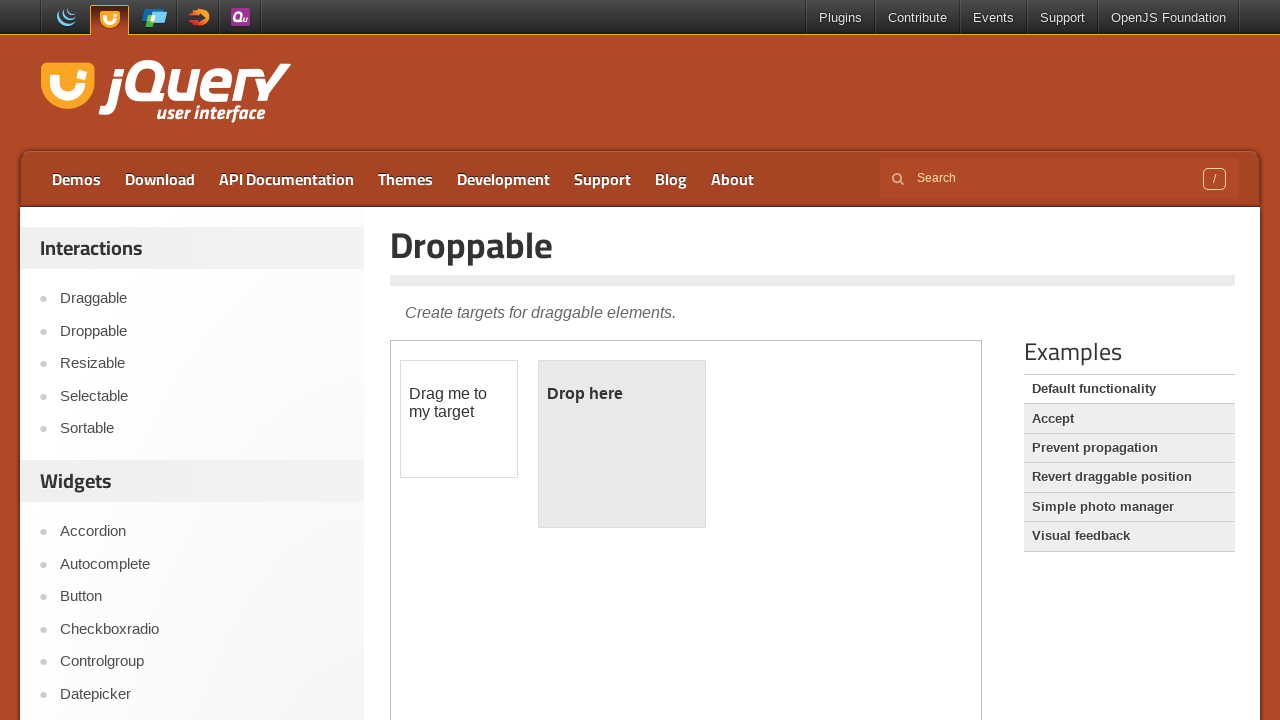

Located droppable area within iframe
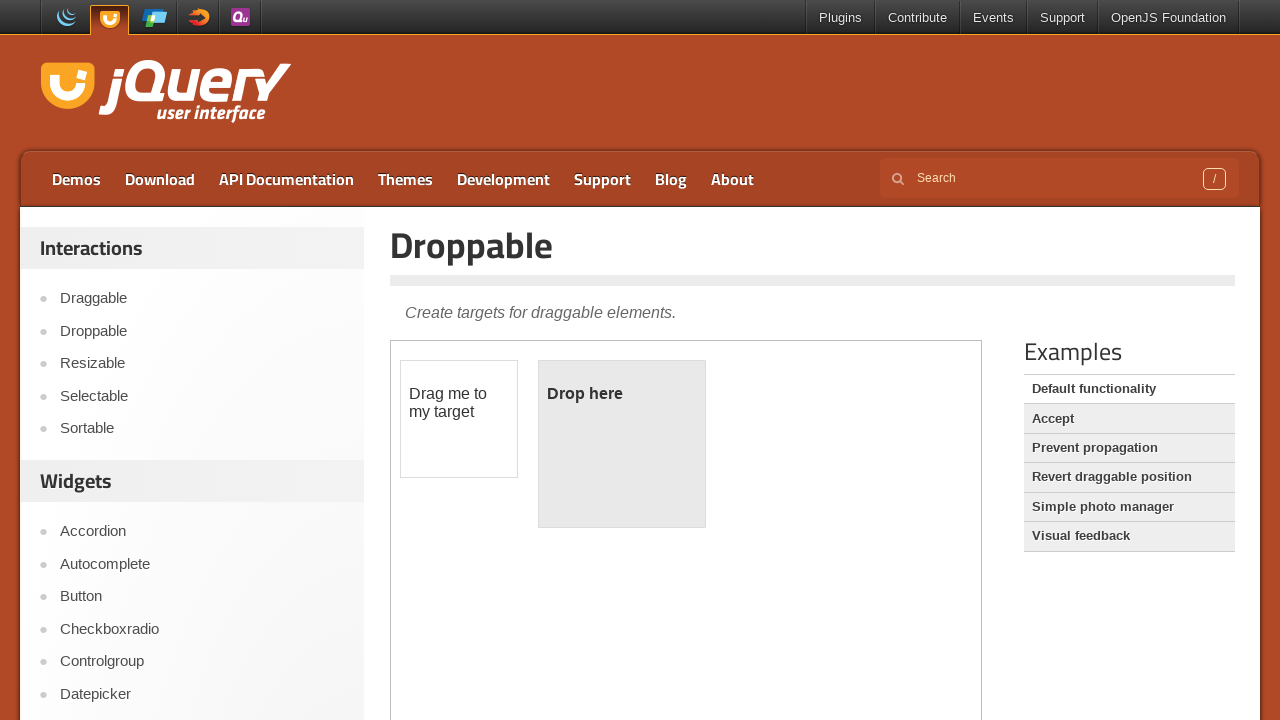

Dragged element into droppable area at (622, 444)
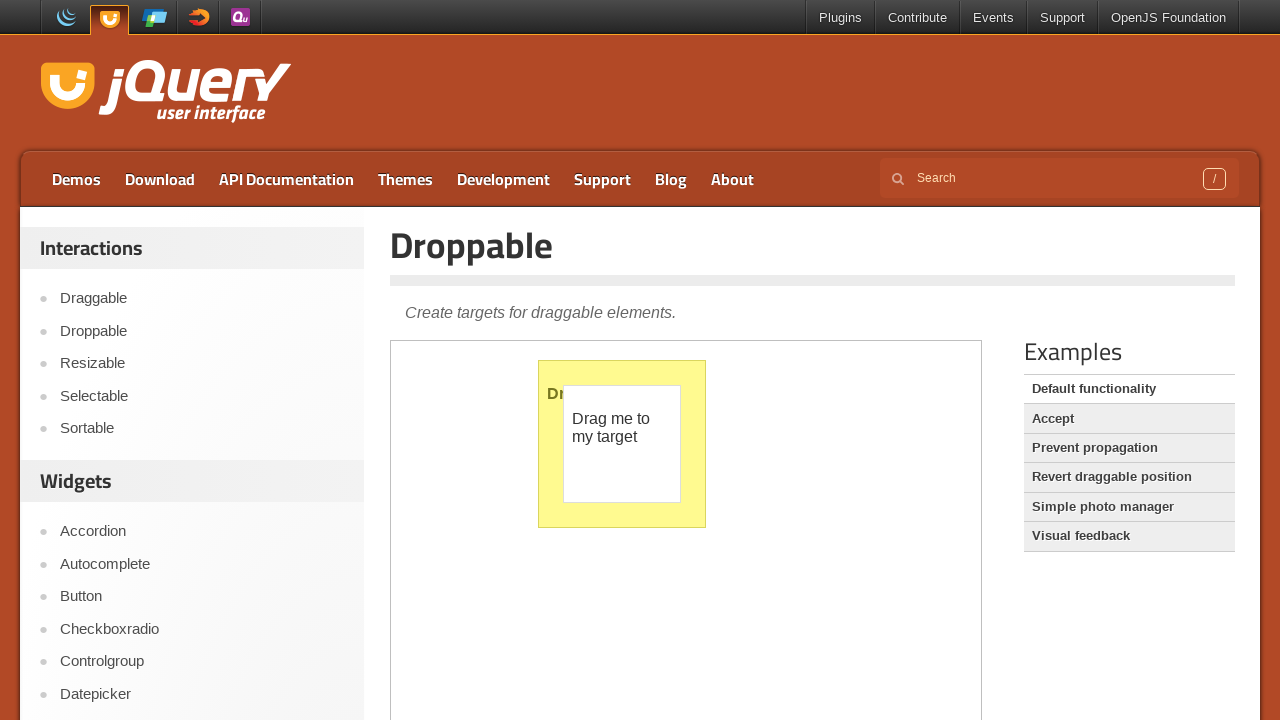

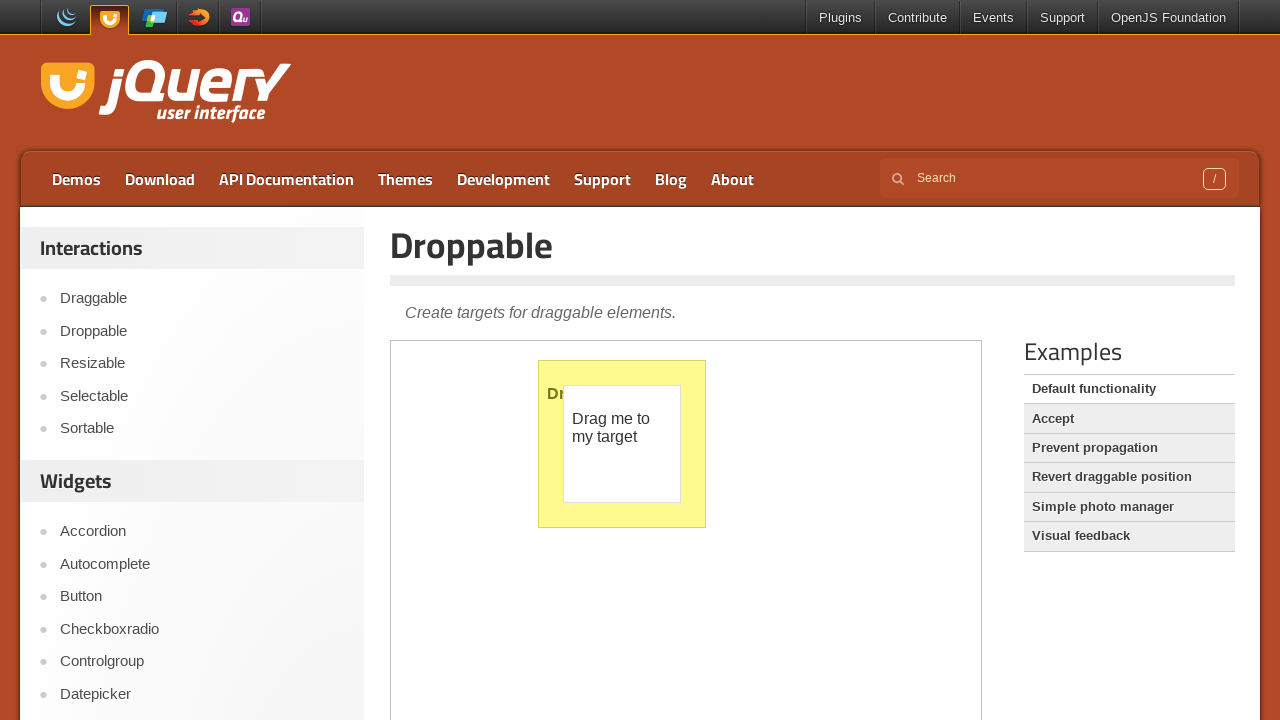